Tests window handling by navigating to Google signup page, clicking the Help link which opens a new window, then switching between windows

Starting URL: https://accounts.google.com/signup

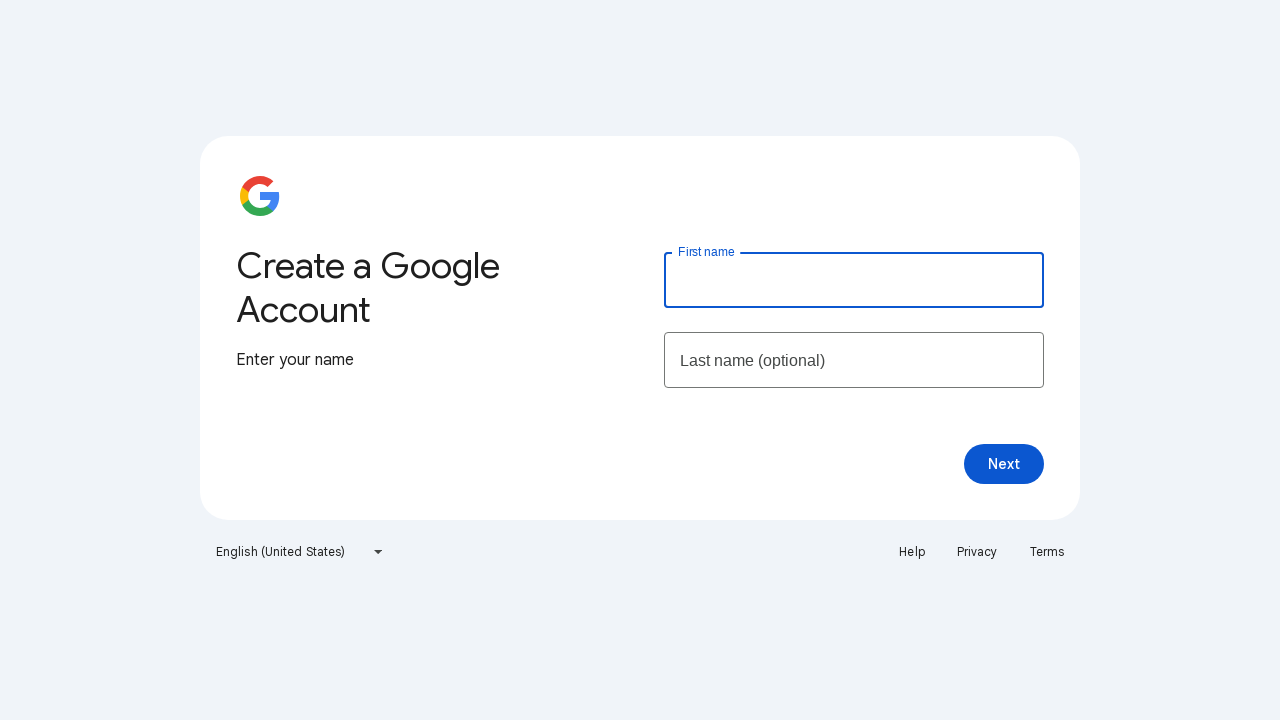

Set viewport to 1920x1080
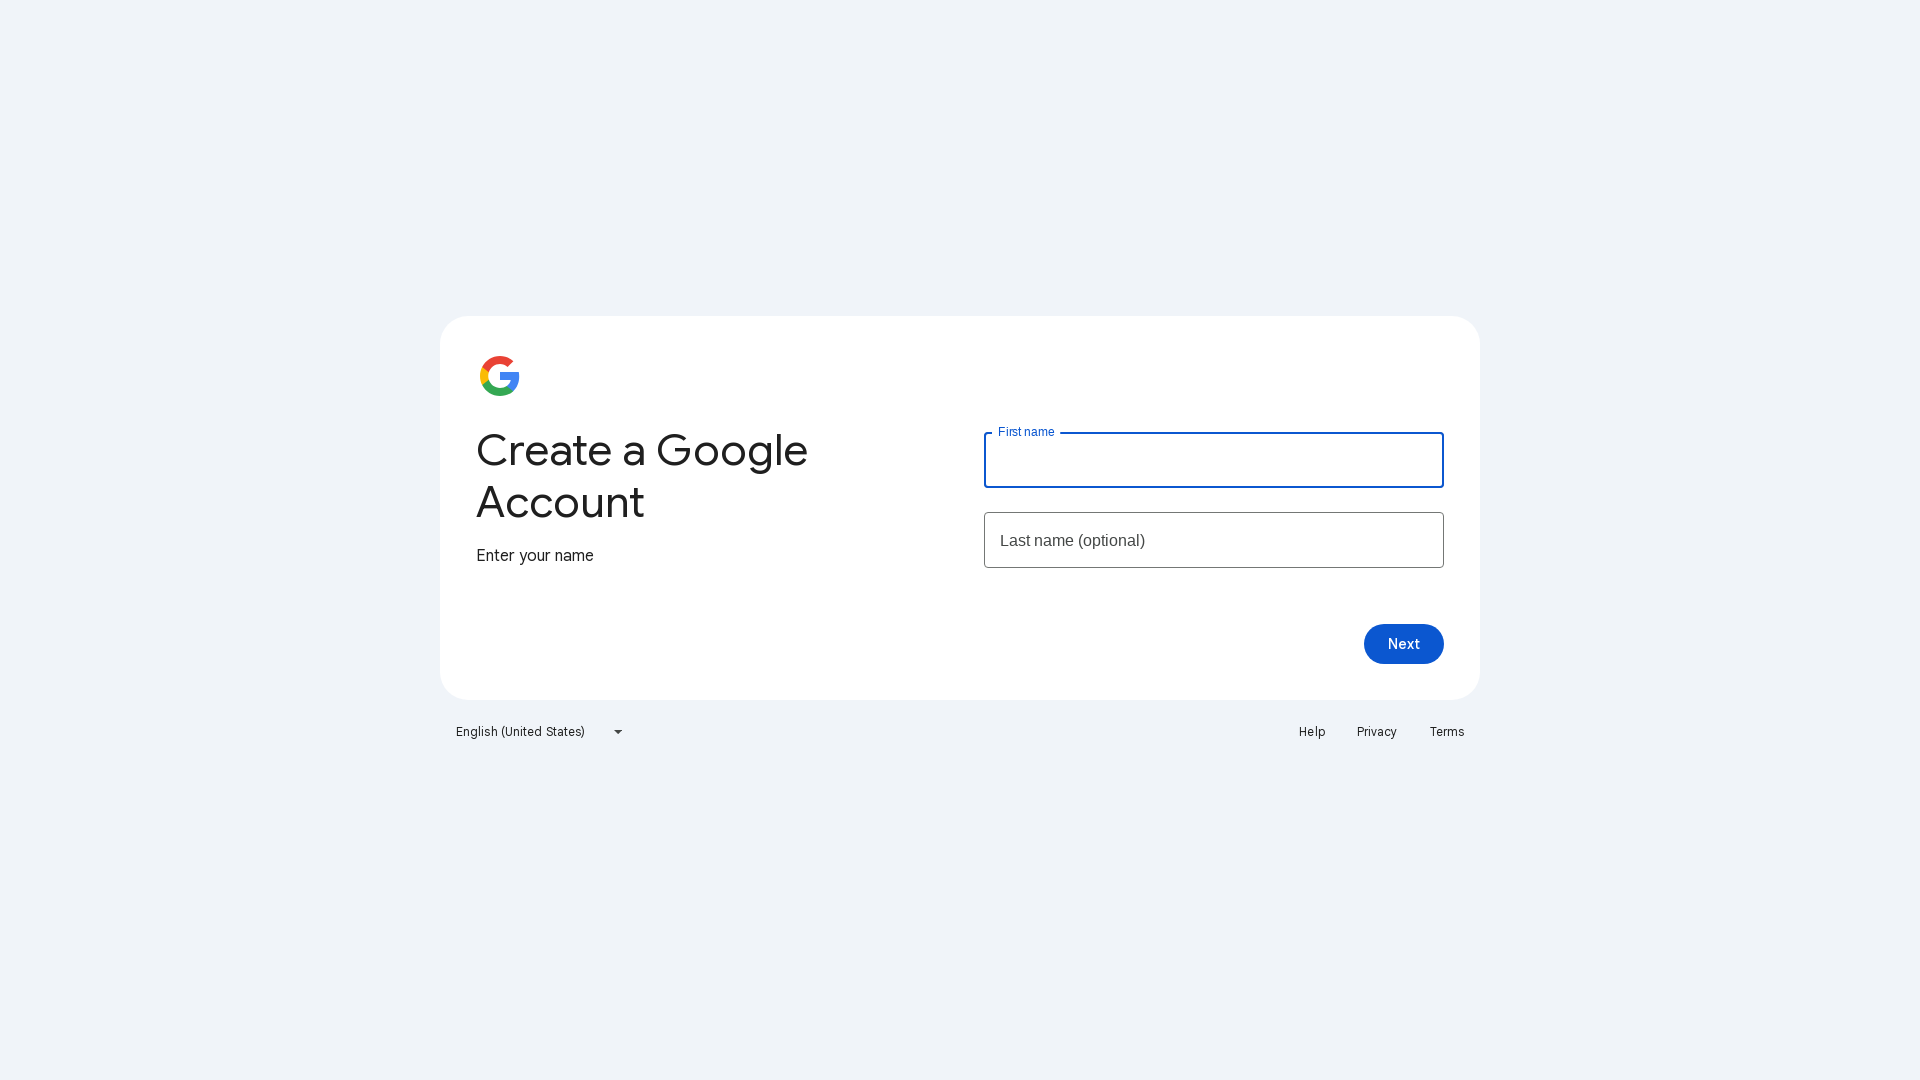

Printed page title
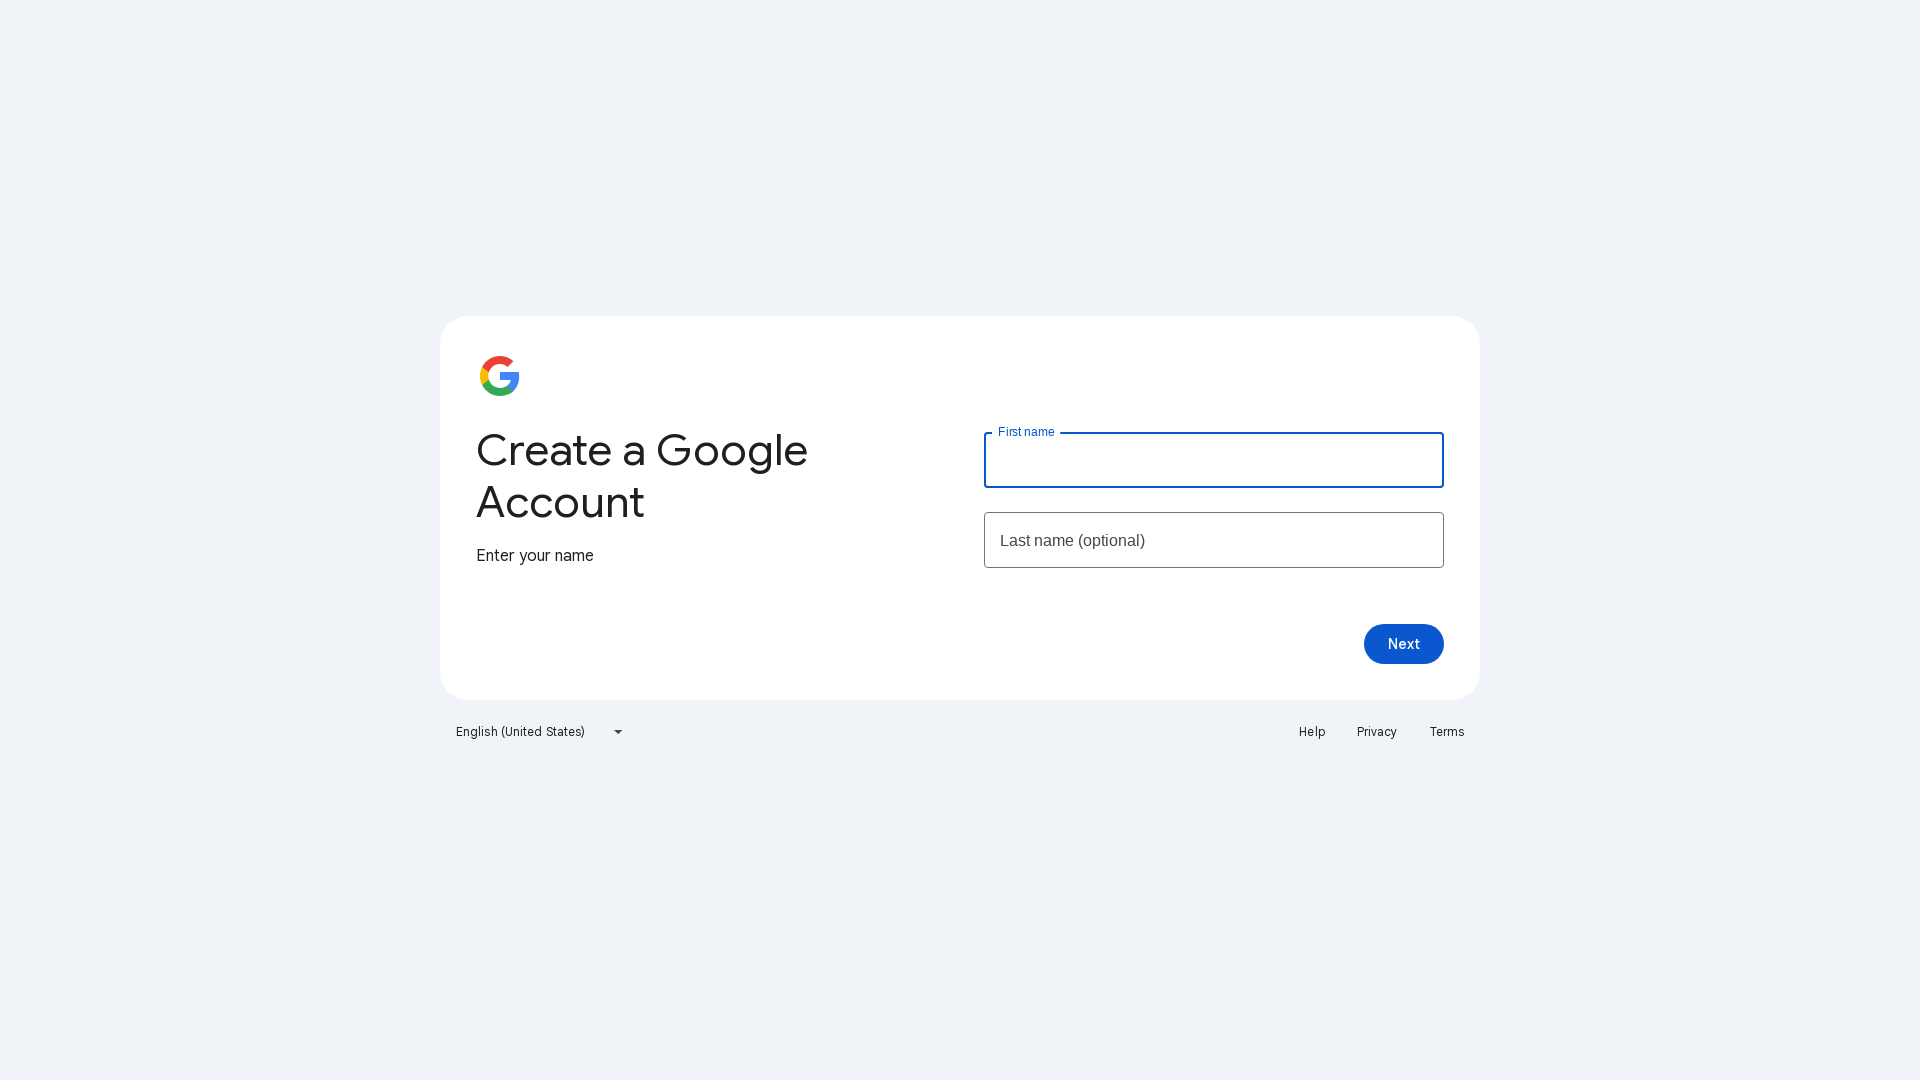

Clicked Help link, new window opened at (1312, 732) on text=Help
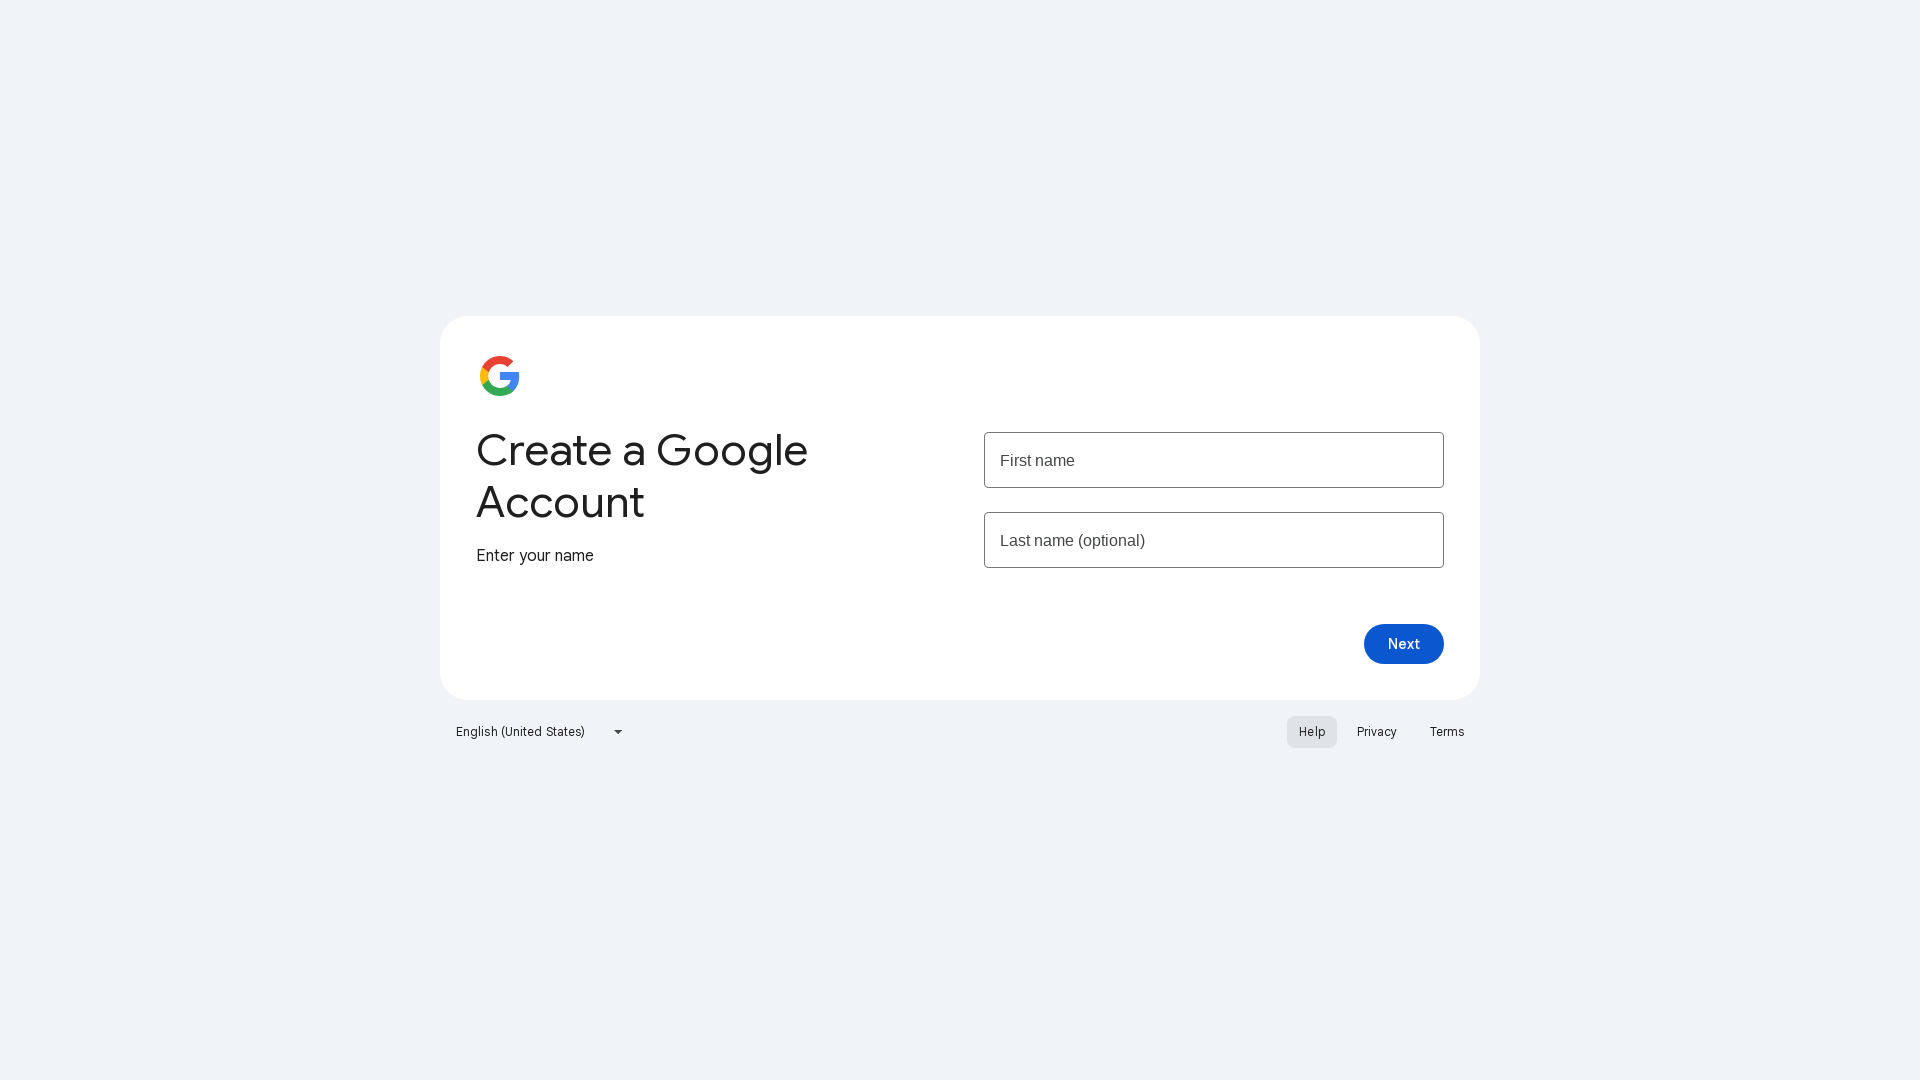

Captured new window/tab page object
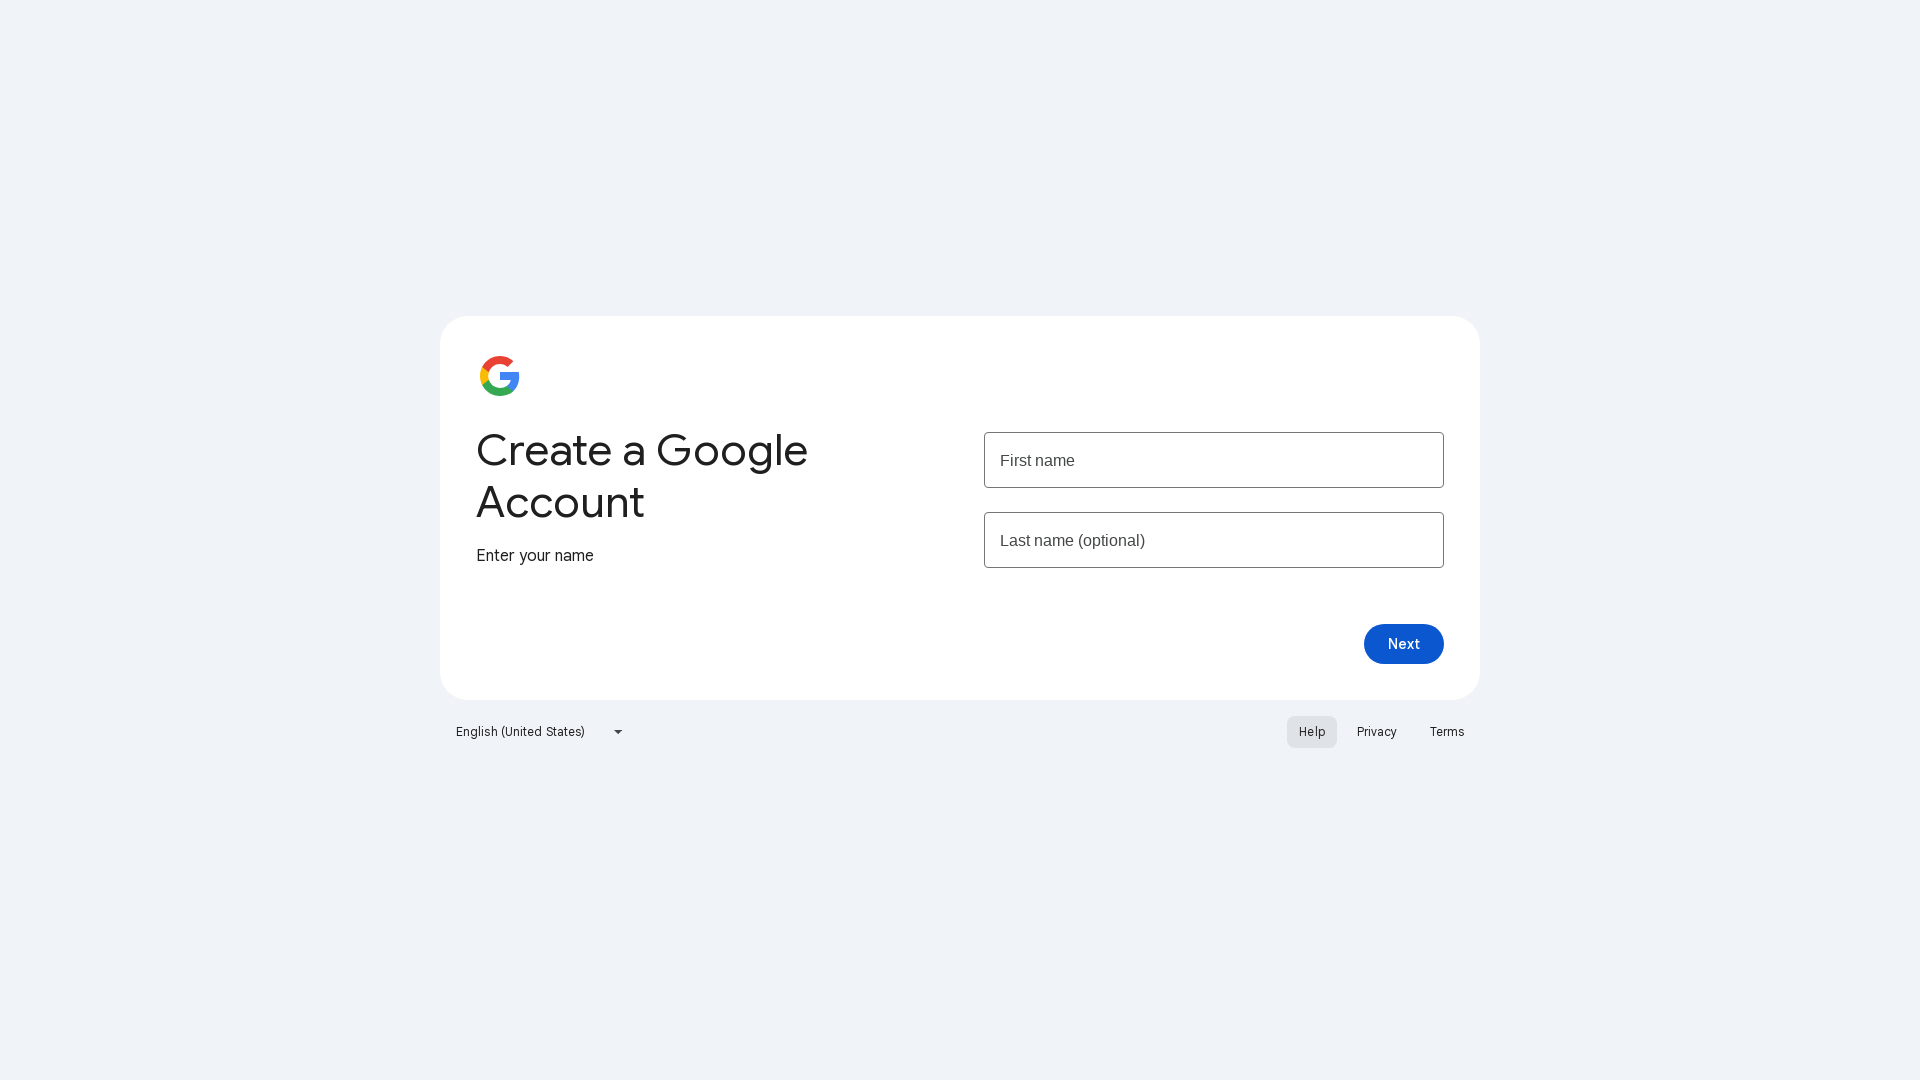

New window/tab loaded completely
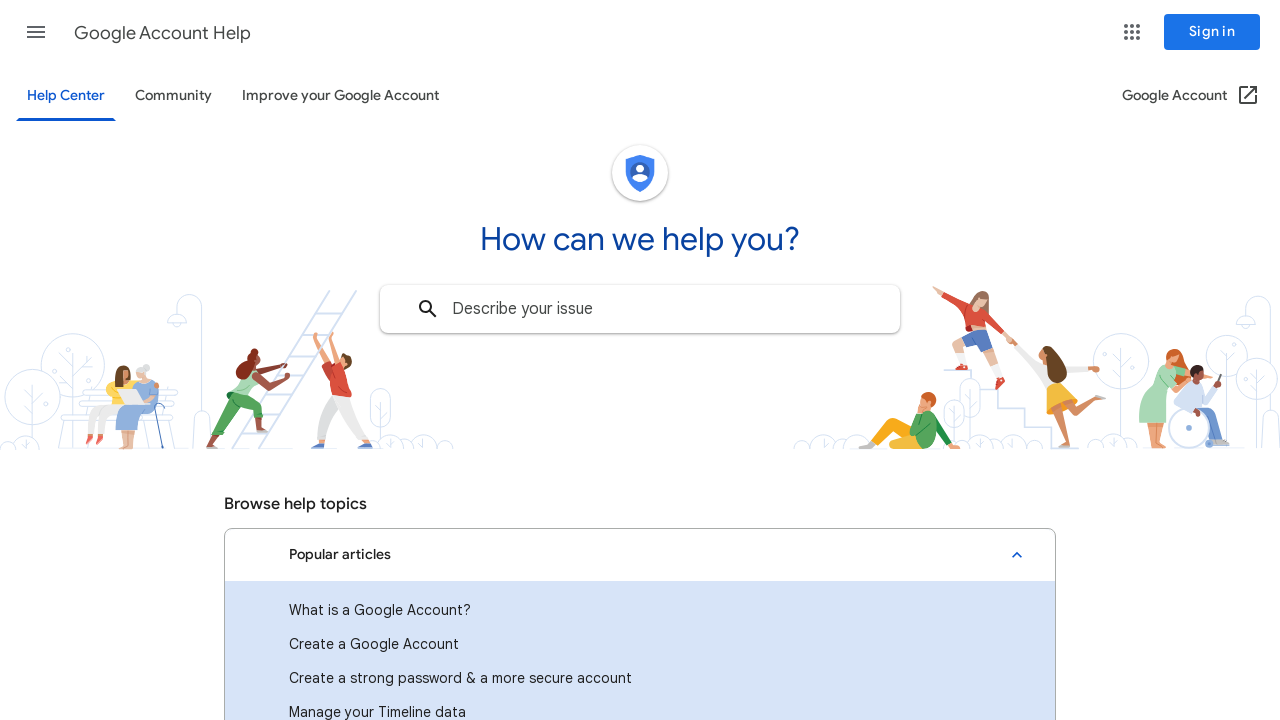

Printed new window/tab page title
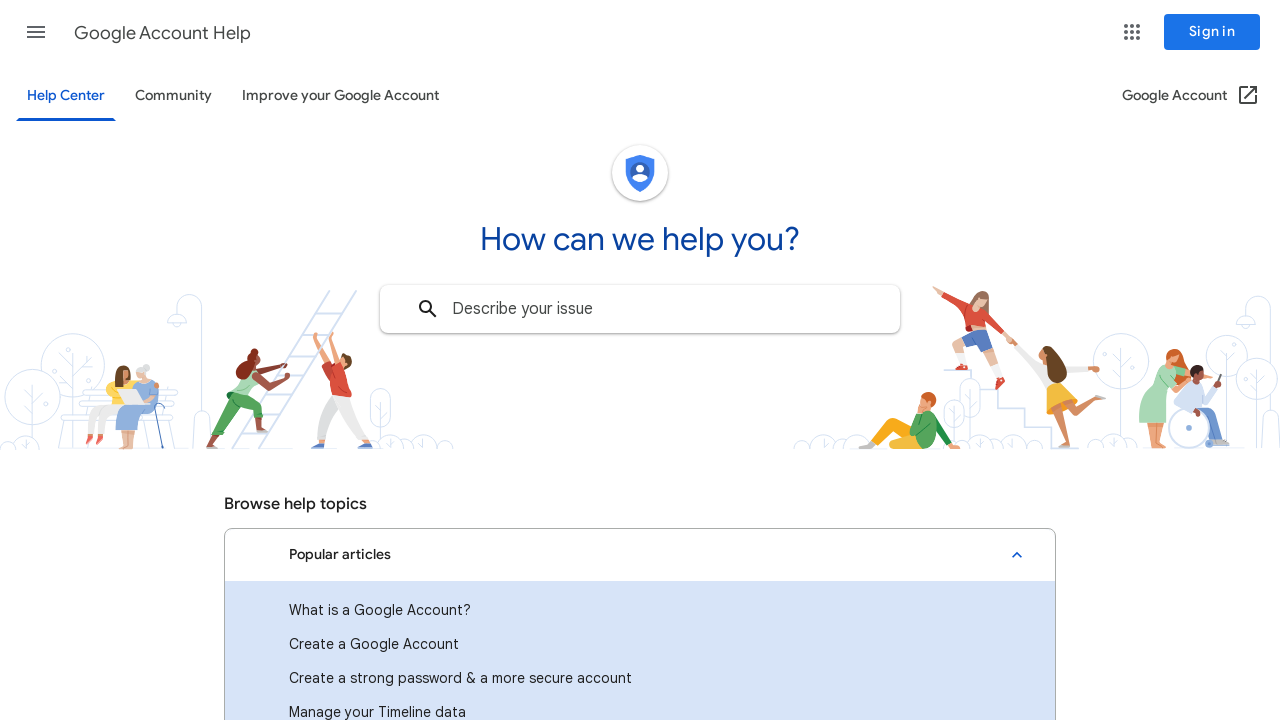

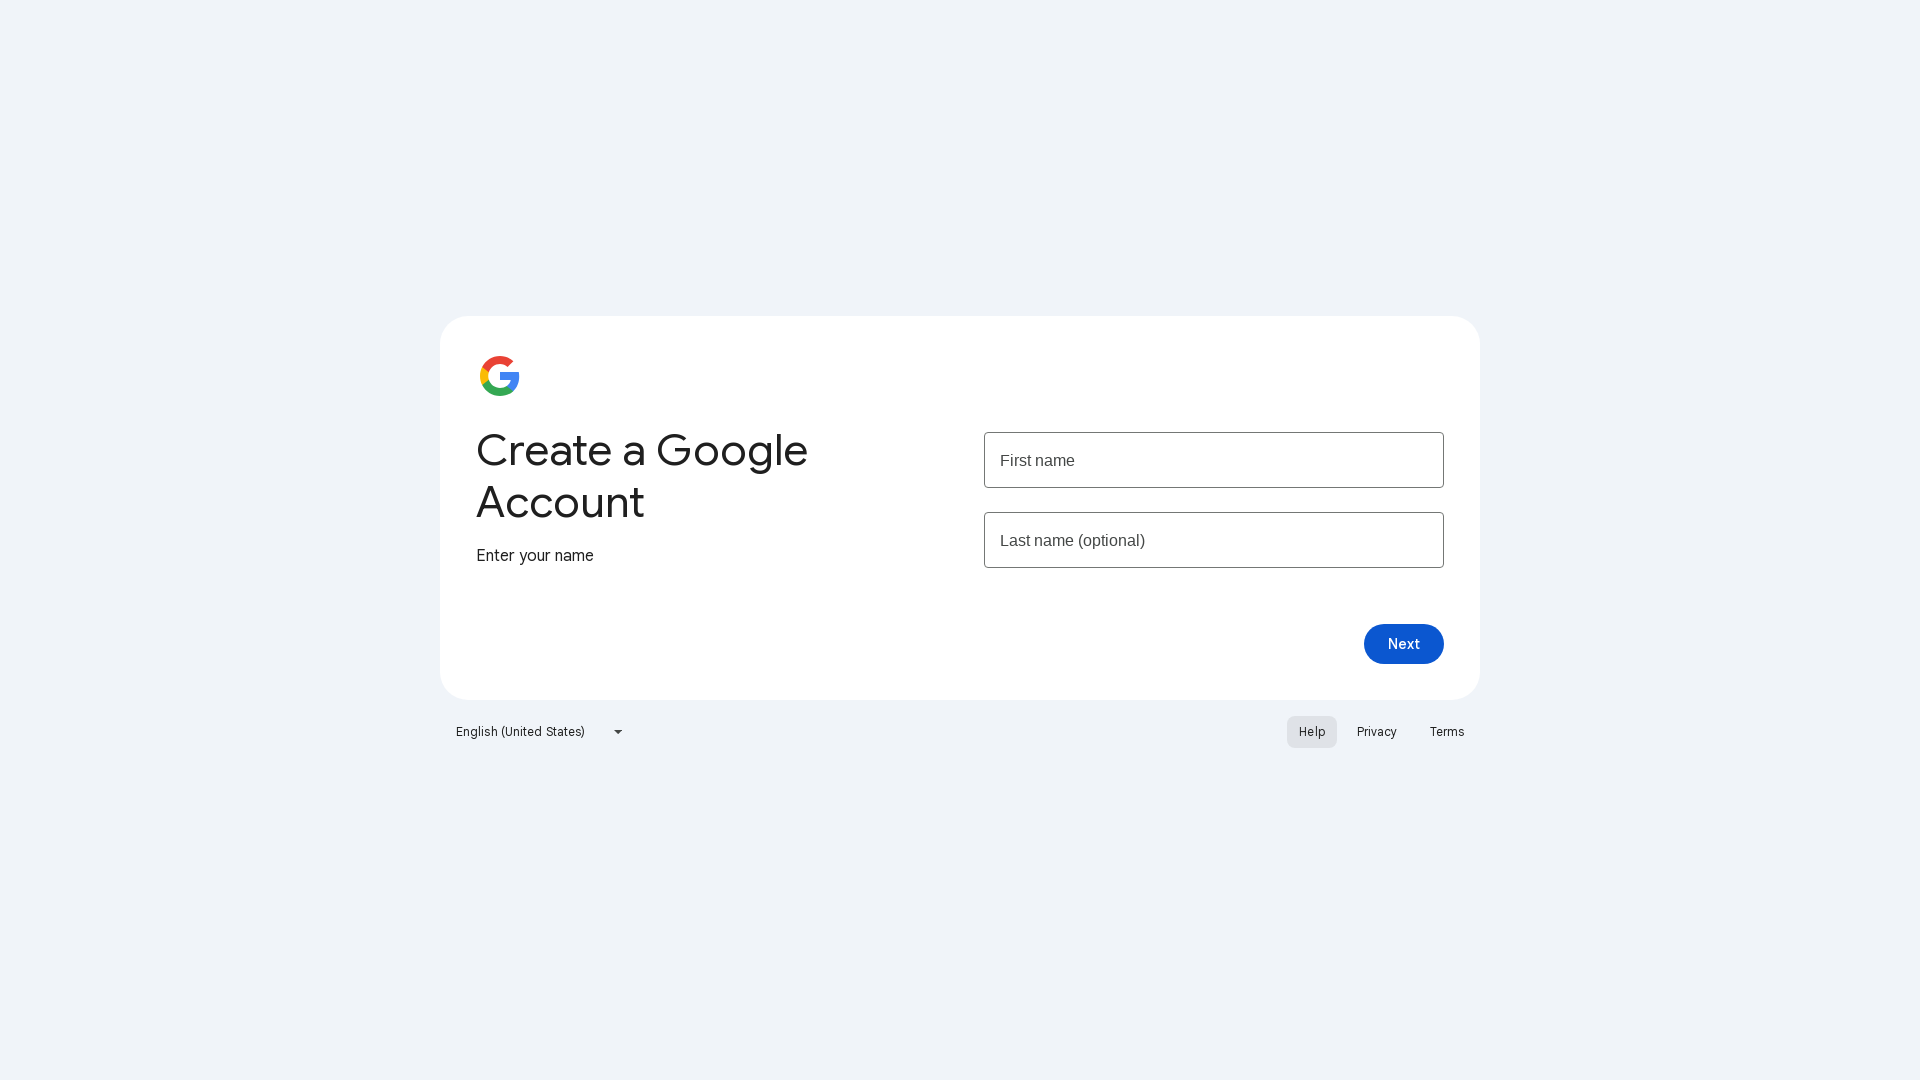